Tests data persistence by creating todos, marking one complete, and reloading the page

Starting URL: https://todo-app.serenity-js.org/#/

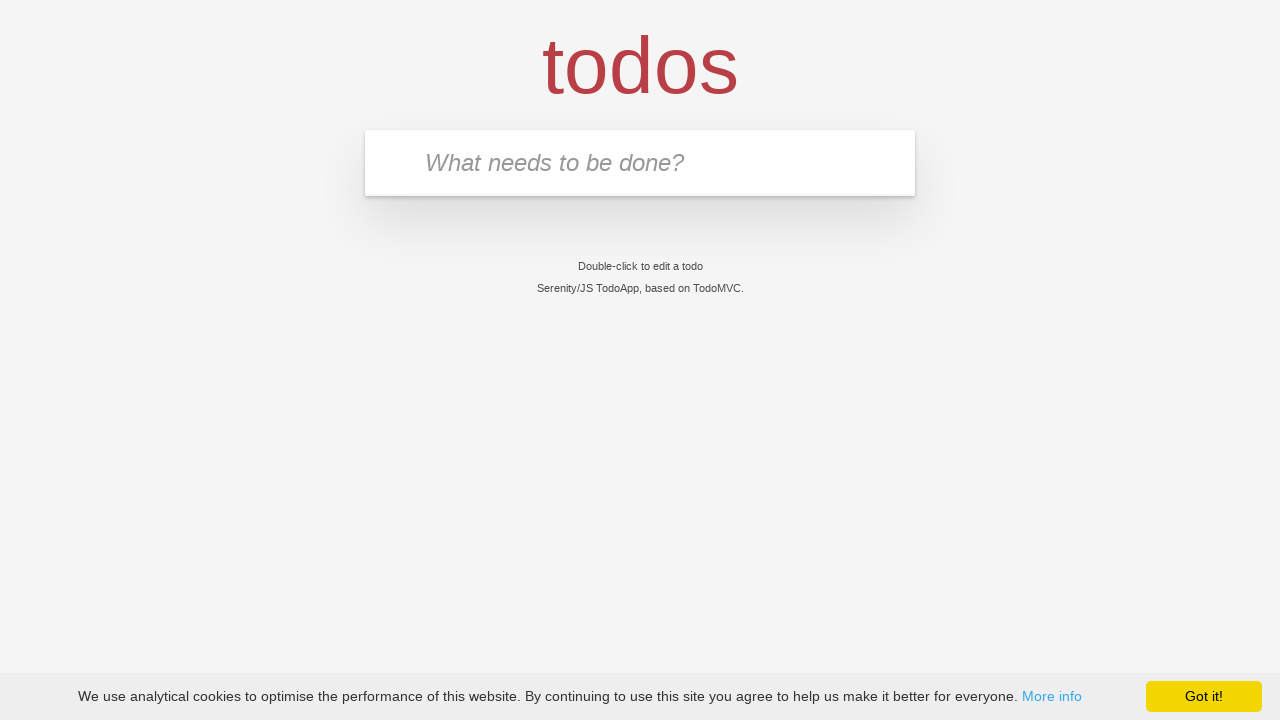

Filled new todo field with 'buy some cheese' on .new-todo
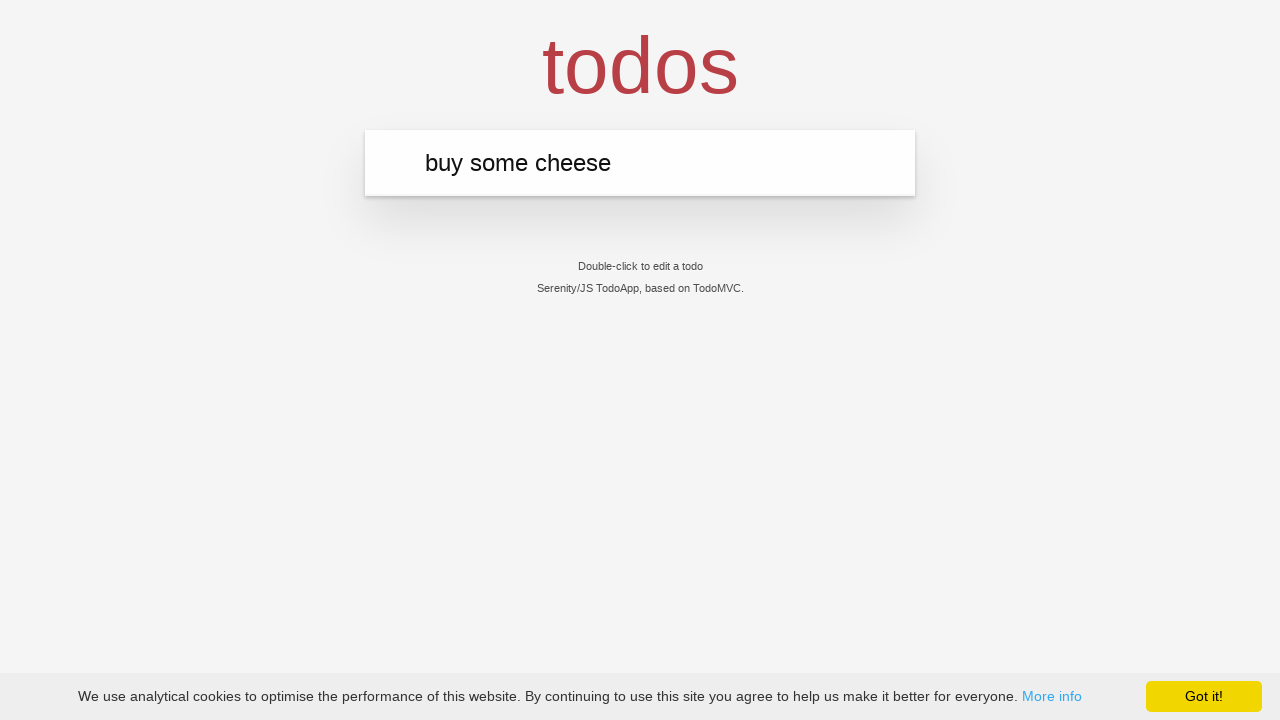

Pressed Enter to create first todo item on .new-todo
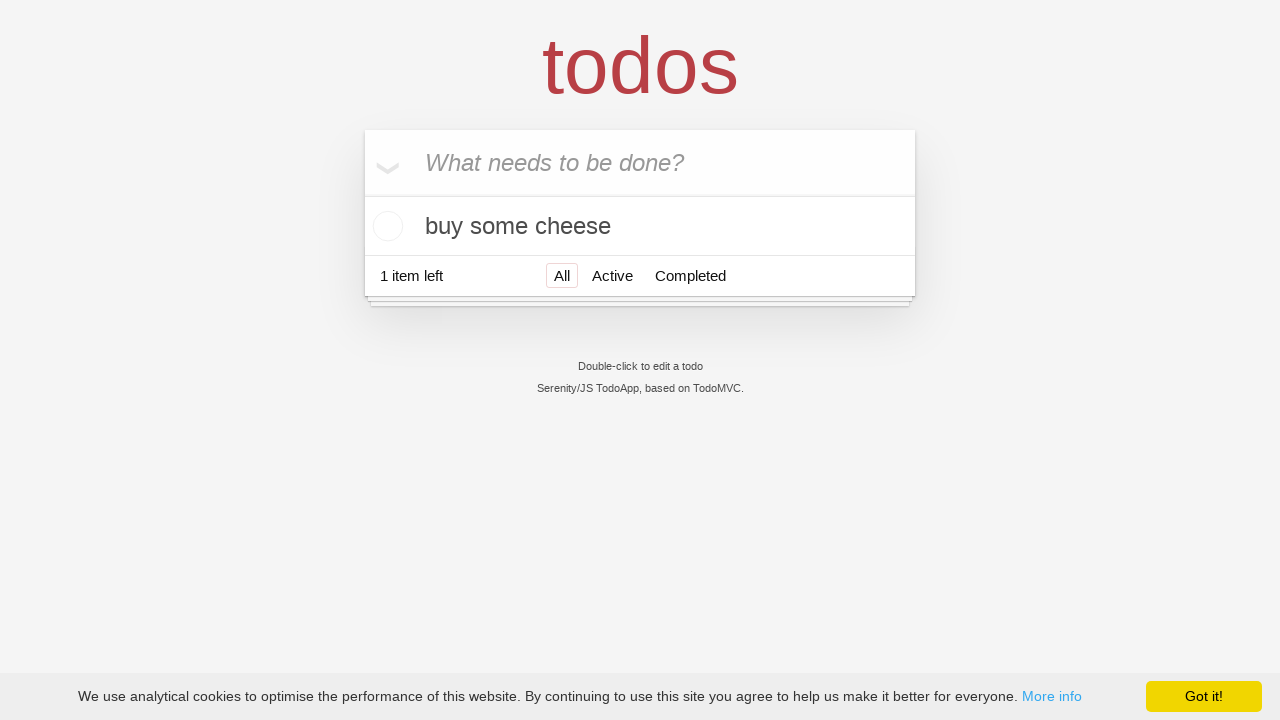

Filled new todo field with 'feed the cat' on .new-todo
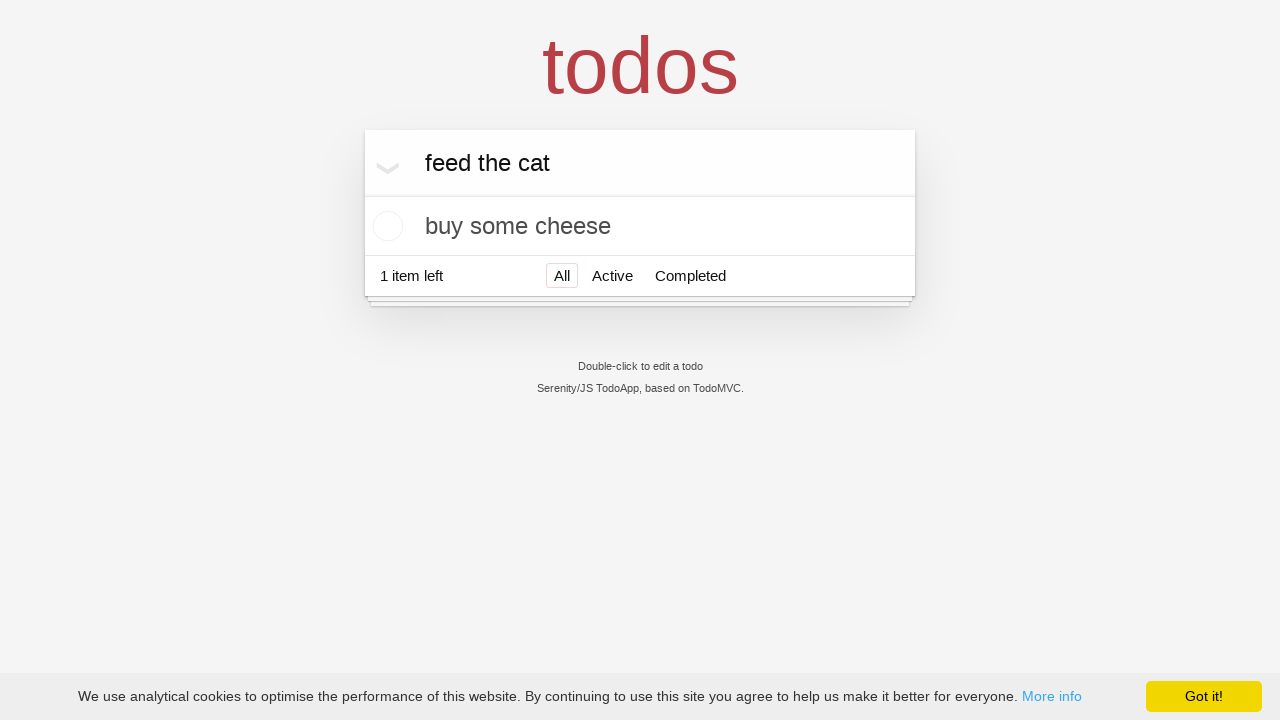

Pressed Enter to create second todo item on .new-todo
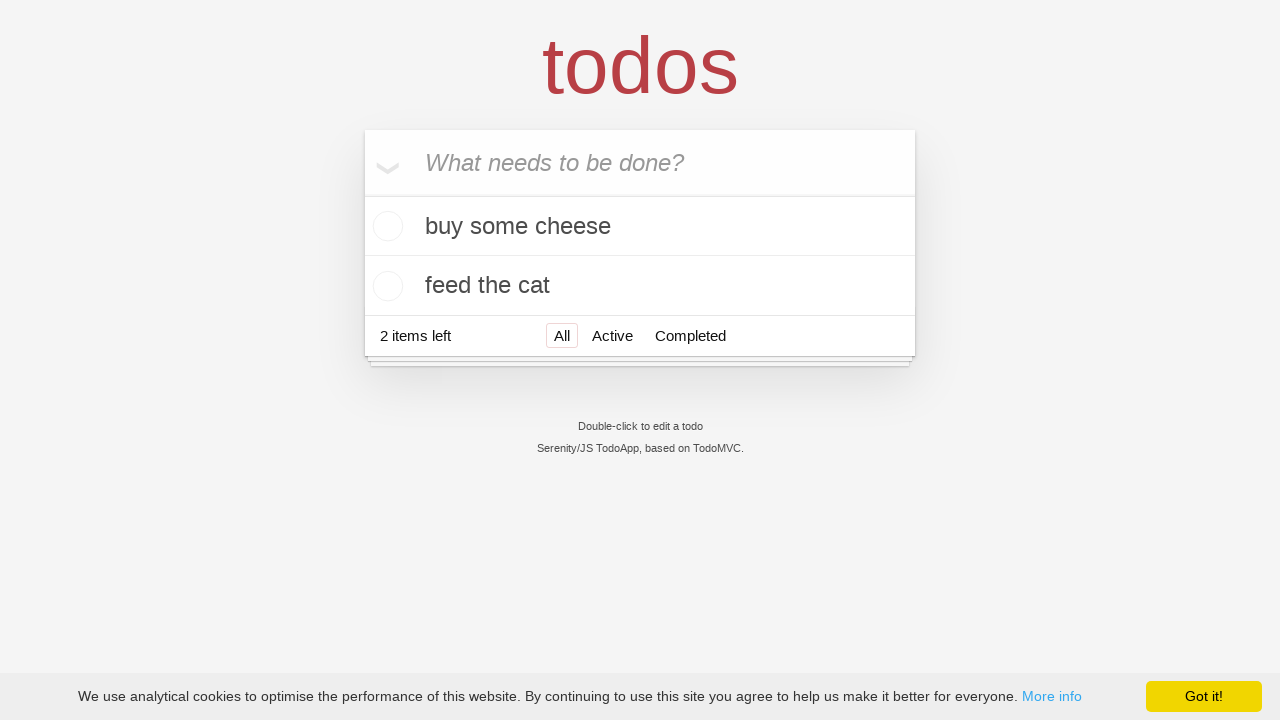

Waited for second todo item to appear in list
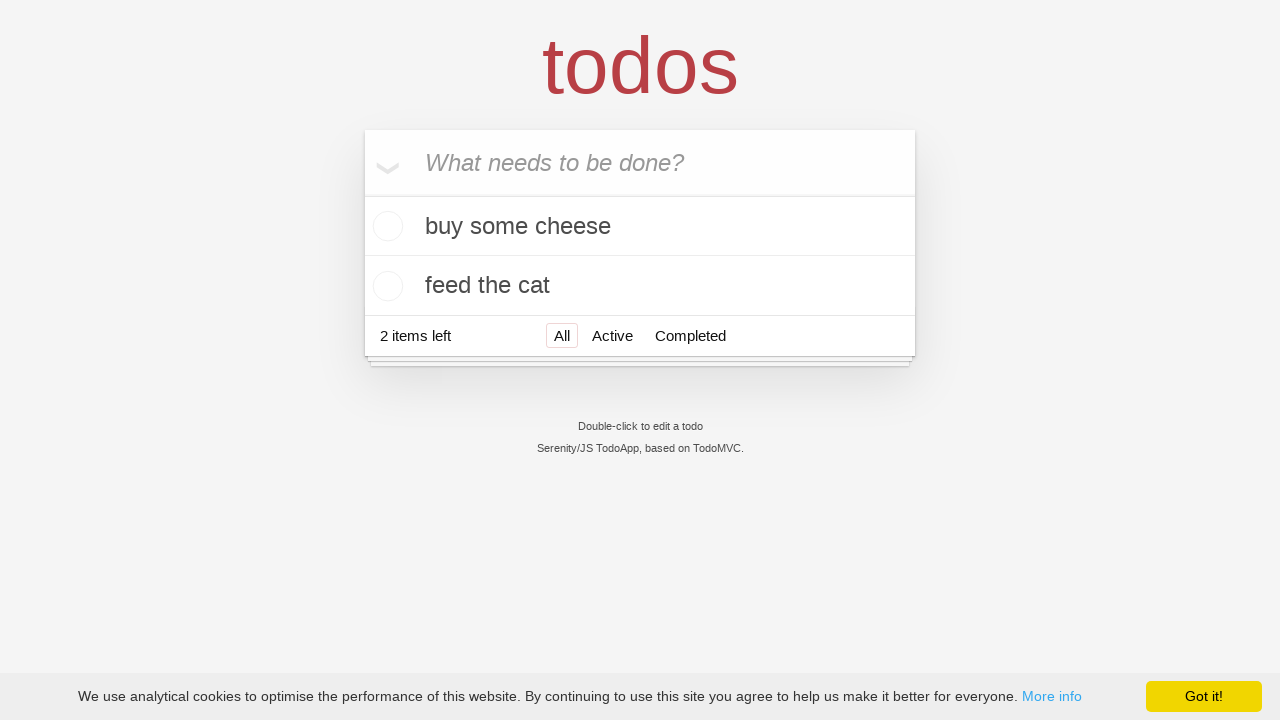

Marked first todo item as complete at (385, 226) on .todo-list li >> nth=0 >> .toggle
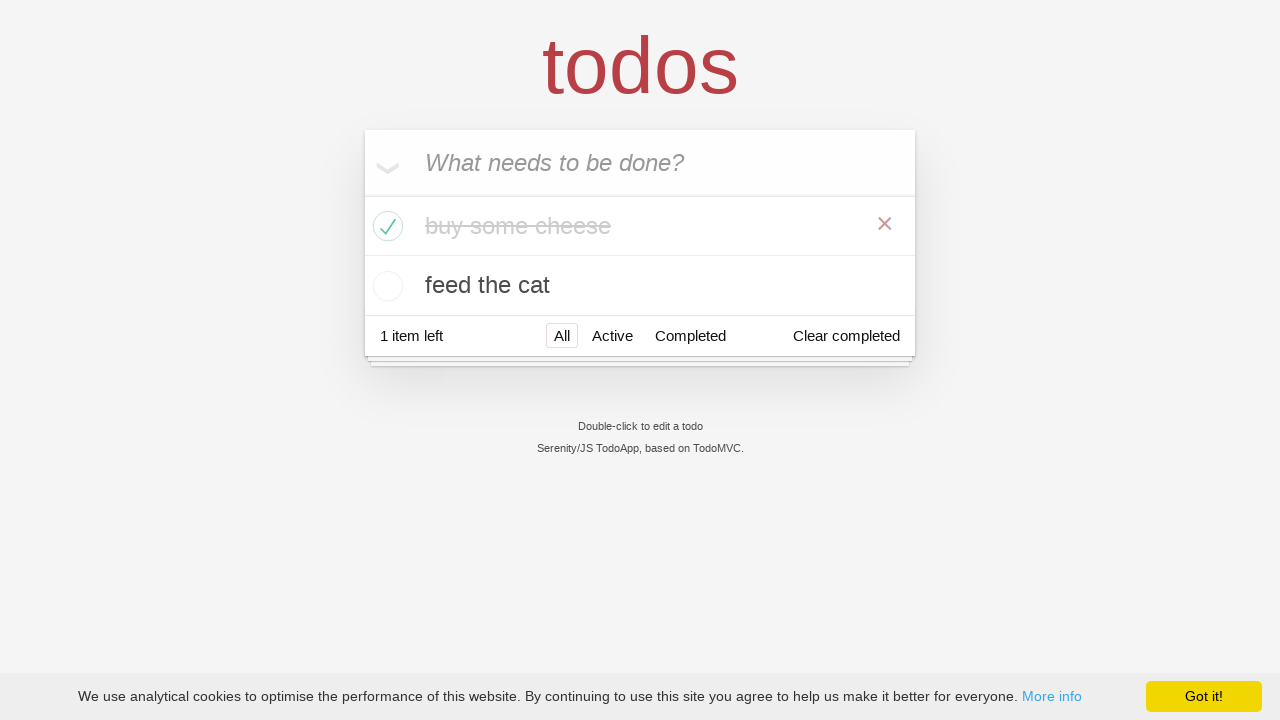

Reloaded the page to test data persistence
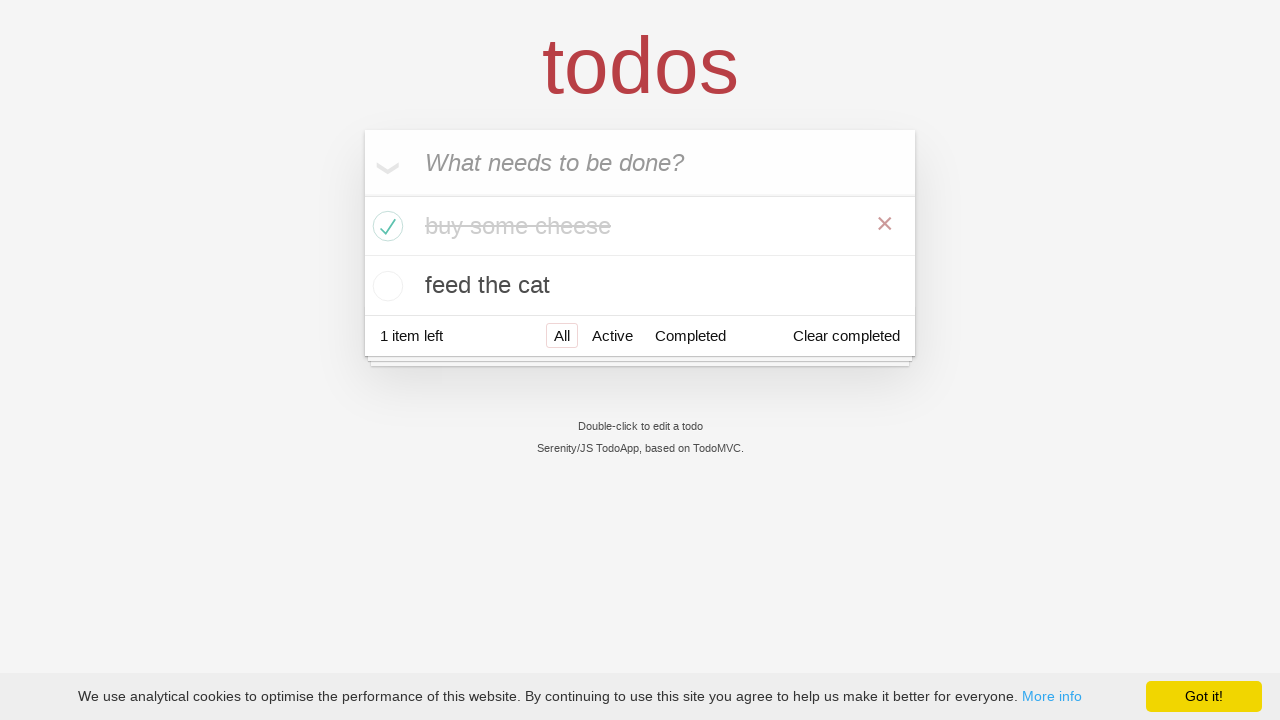

Waited for todo items to reappear after page reload
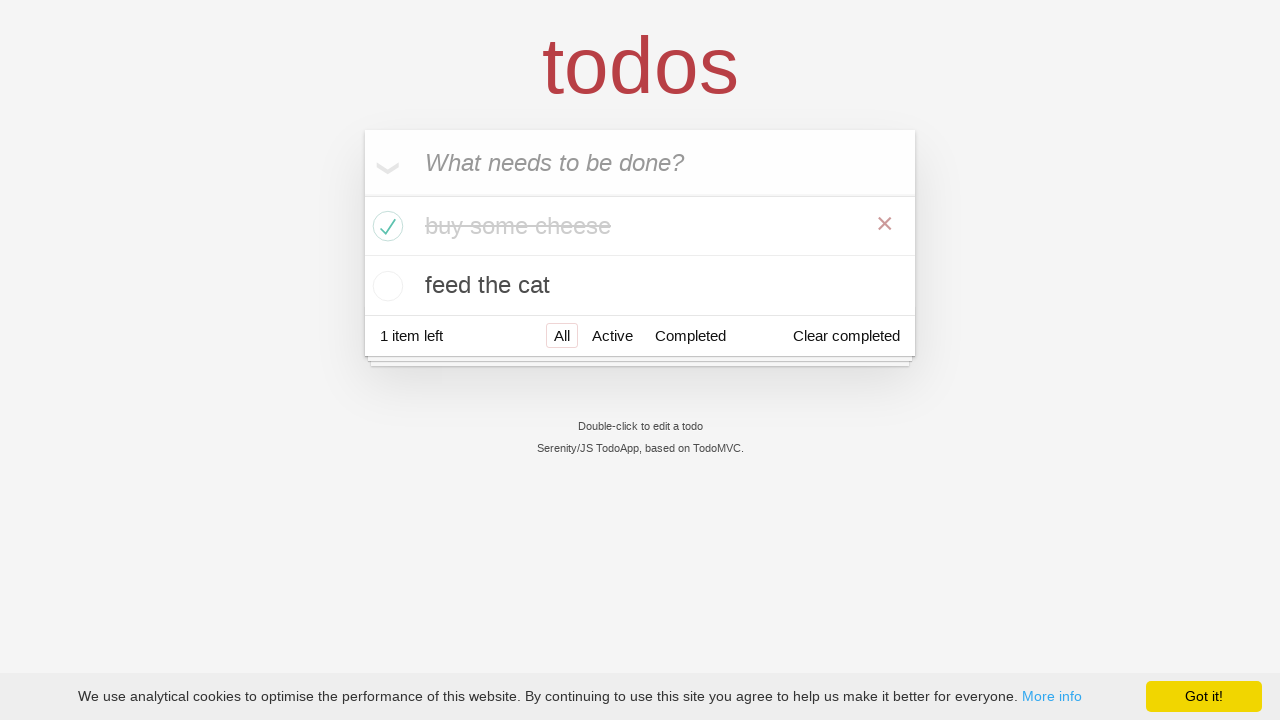

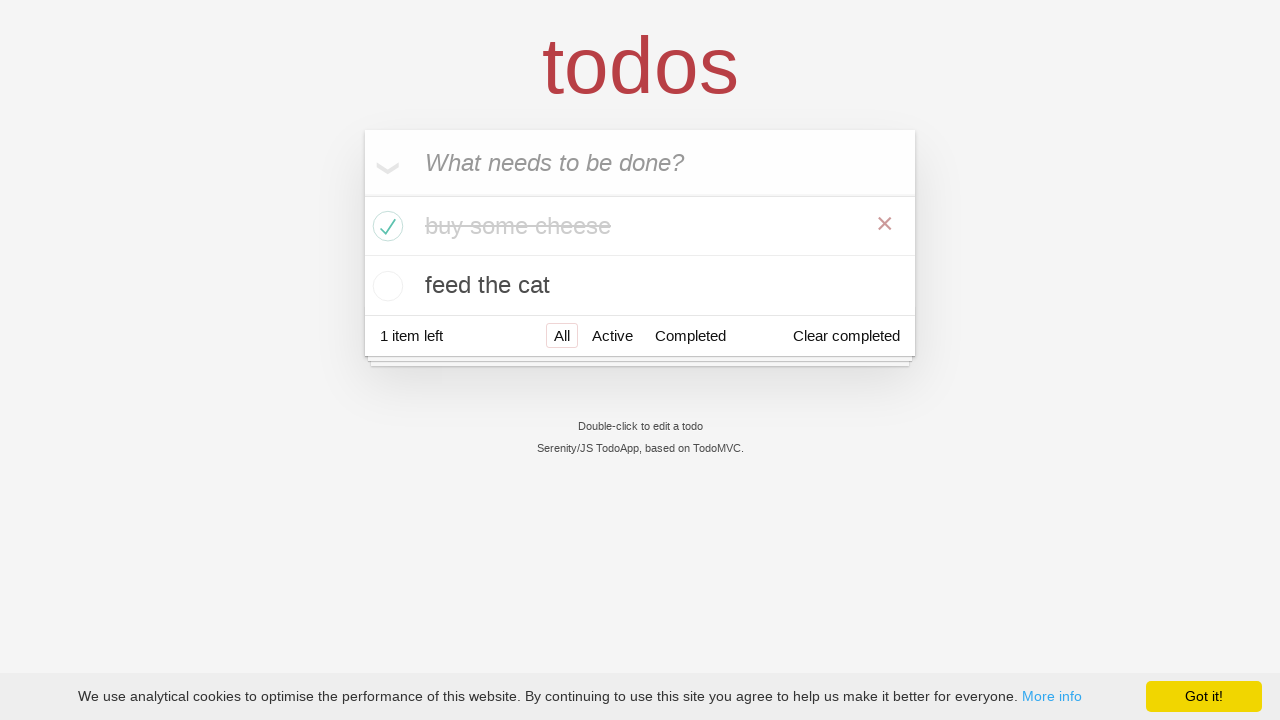